Tests that entered text is trimmed when editing a todo item

Starting URL: https://demo.playwright.dev/todomvc

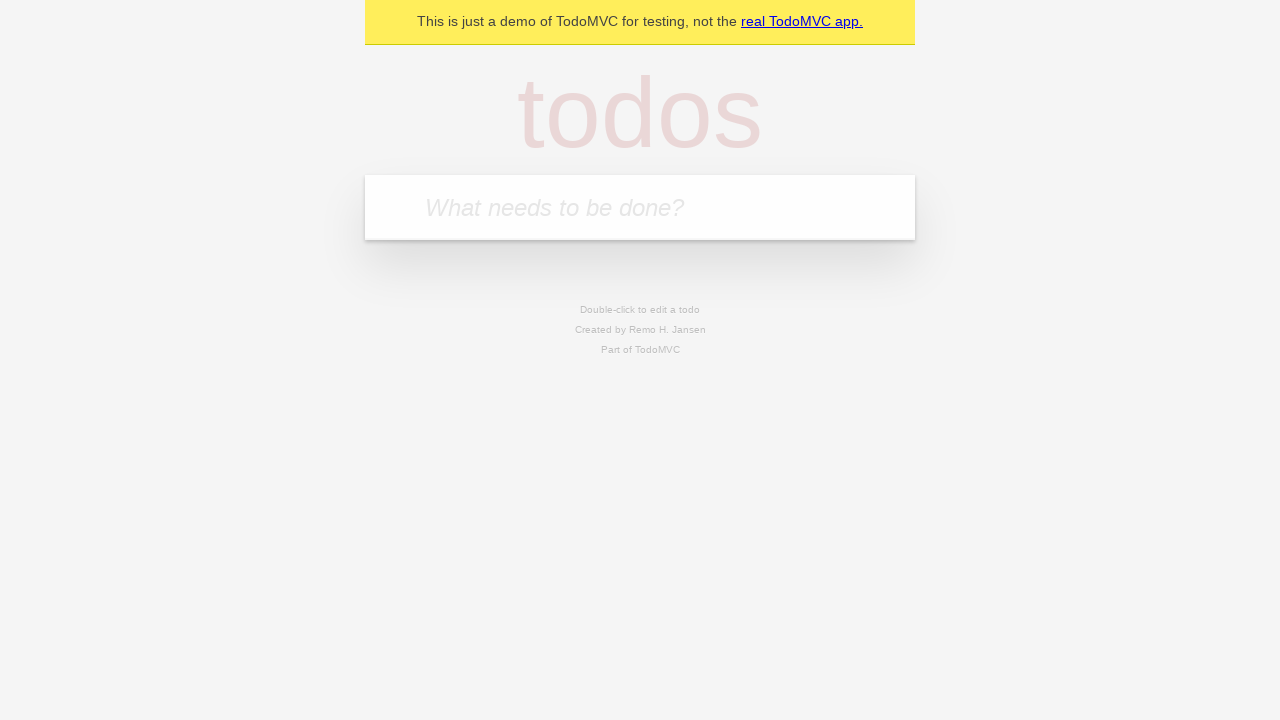

Filled todo input with 'buy some cheese' on internal:attr=[placeholder="What needs to be done?"i]
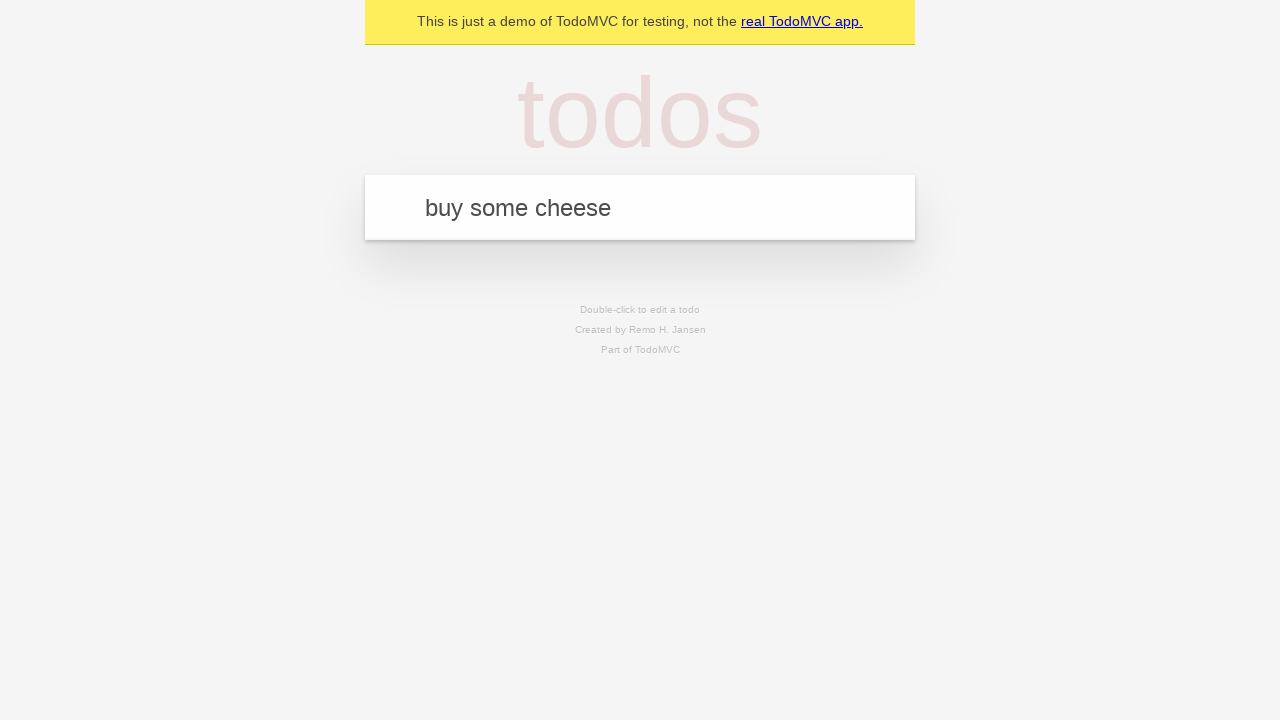

Pressed Enter to create first todo item on internal:attr=[placeholder="What needs to be done?"i]
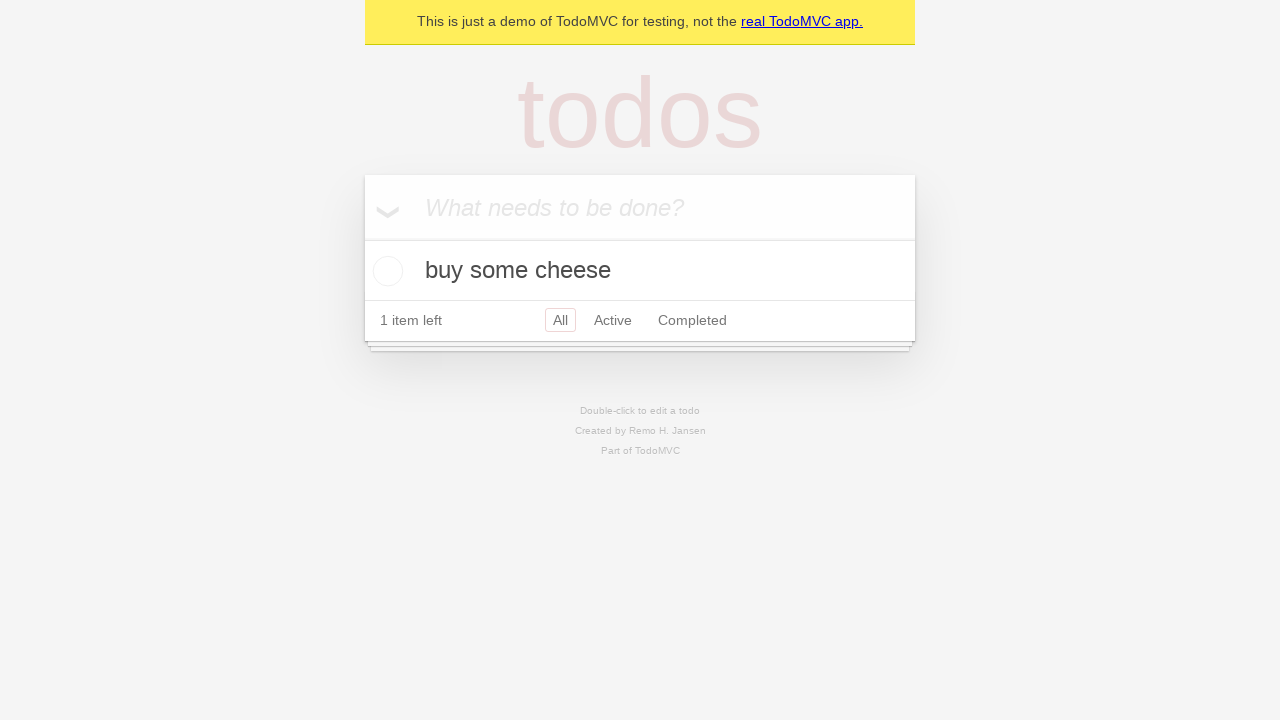

Filled todo input with 'feed the cat' on internal:attr=[placeholder="What needs to be done?"i]
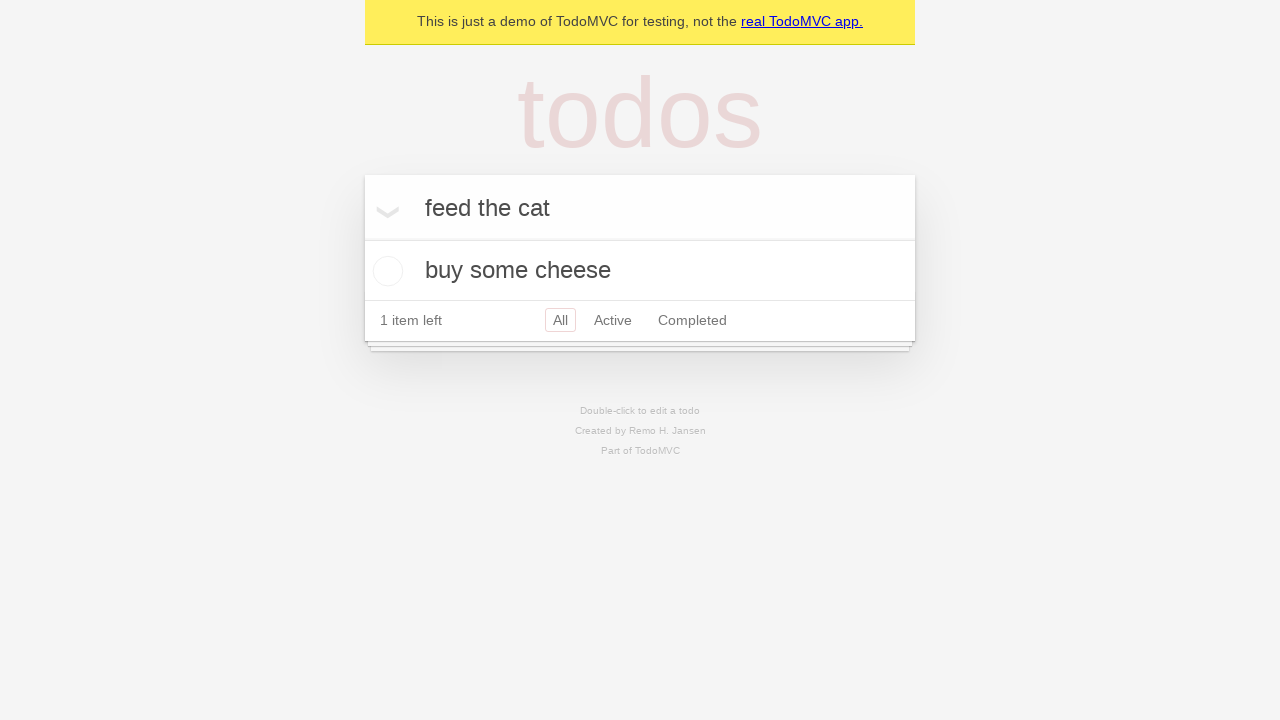

Pressed Enter to create second todo item on internal:attr=[placeholder="What needs to be done?"i]
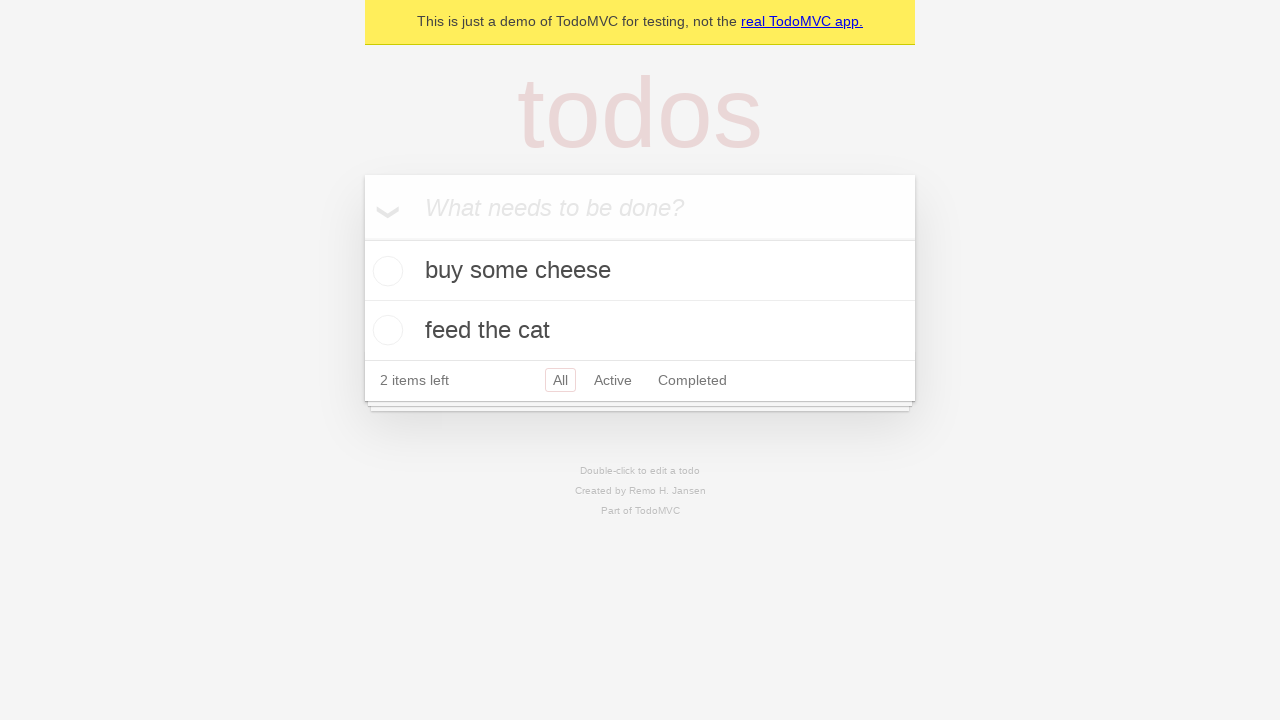

Filled todo input with 'book a doctors appointment' on internal:attr=[placeholder="What needs to be done?"i]
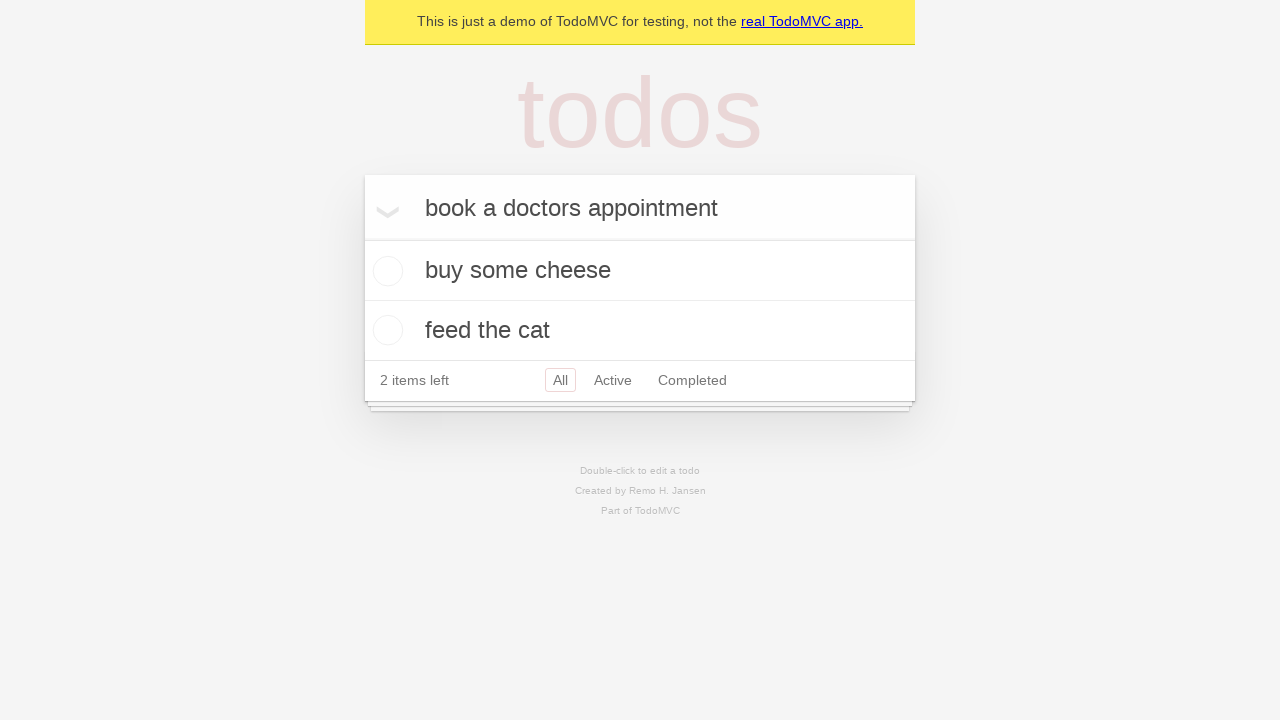

Pressed Enter to create third todo item on internal:attr=[placeholder="What needs to be done?"i]
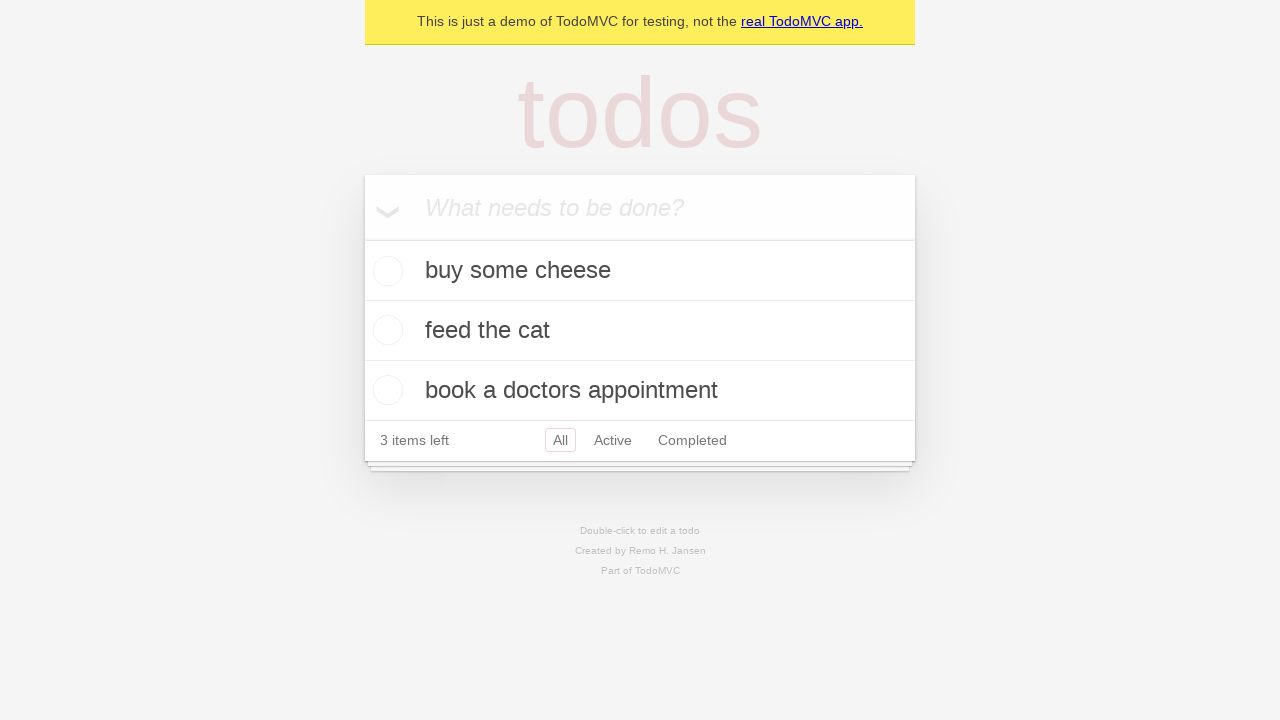

Double-clicked second todo item to enter edit mode at (640, 331) on internal:testid=[data-testid="todo-item"s] >> nth=1
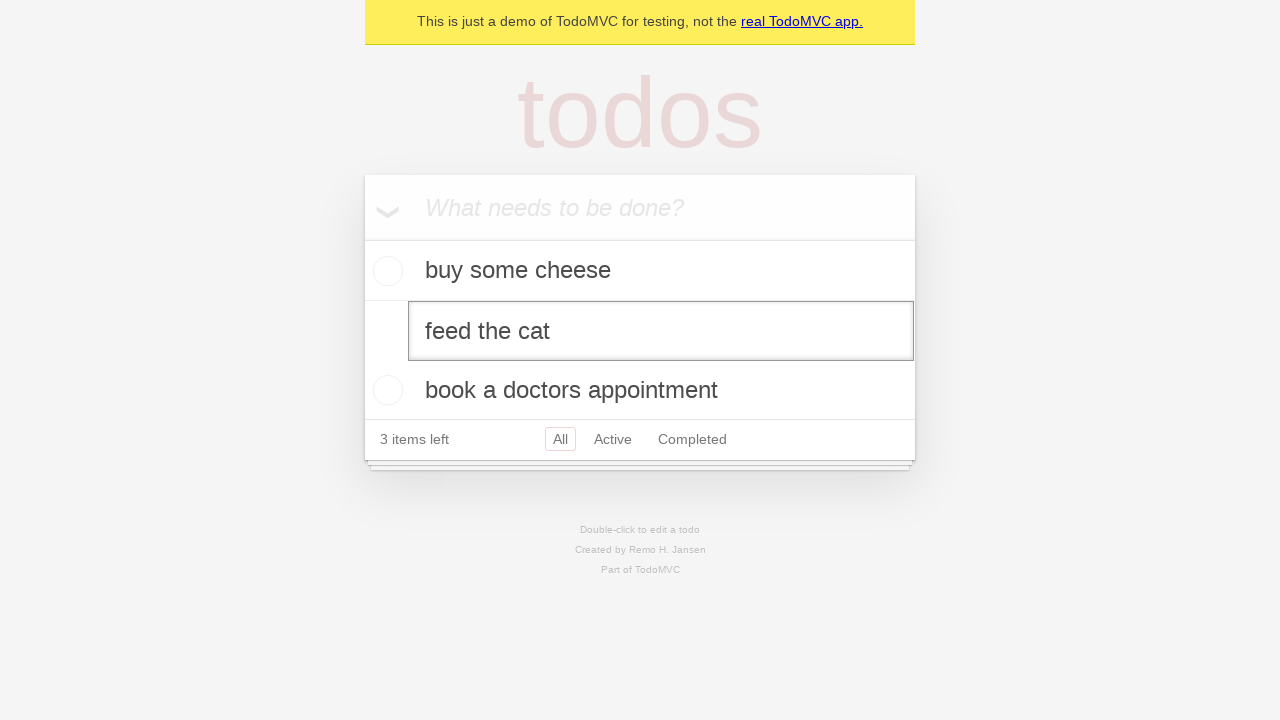

Filled edit textbox with text containing leading and trailing spaces on internal:testid=[data-testid="todo-item"s] >> nth=1 >> internal:role=textbox[nam
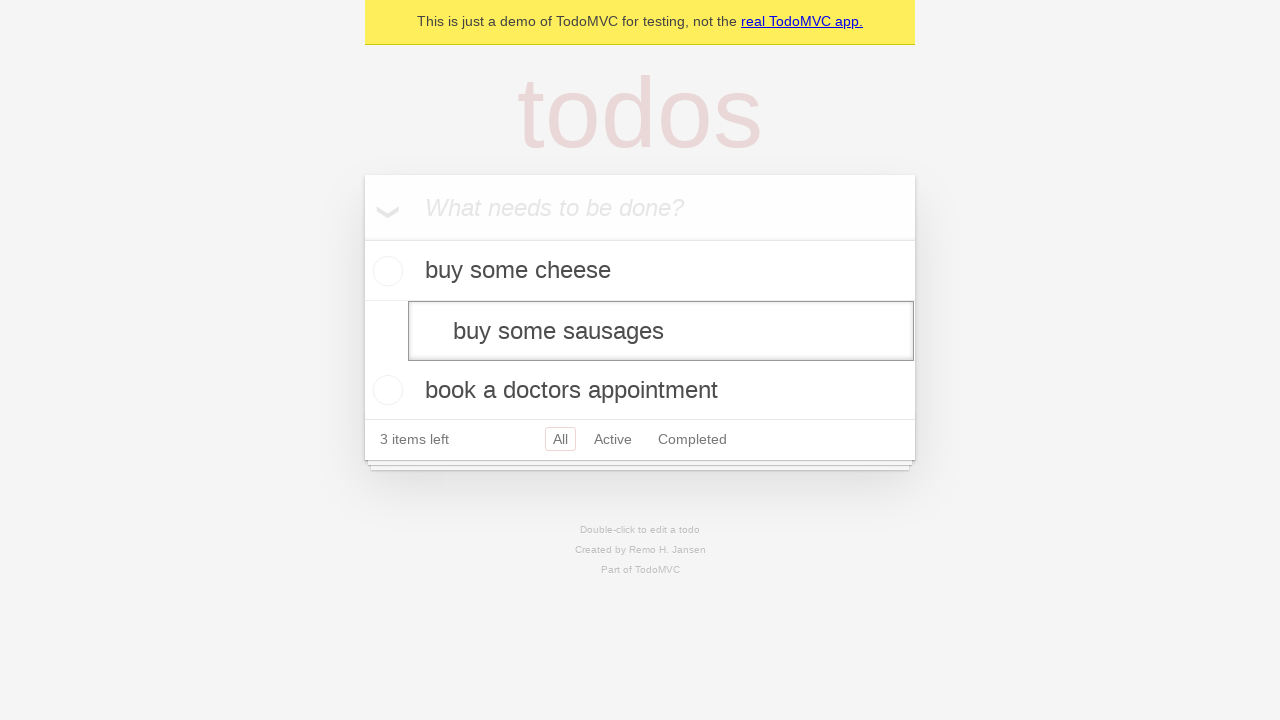

Pressed Enter to confirm edit and verify text trimming on internal:testid=[data-testid="todo-item"s] >> nth=1 >> internal:role=textbox[nam
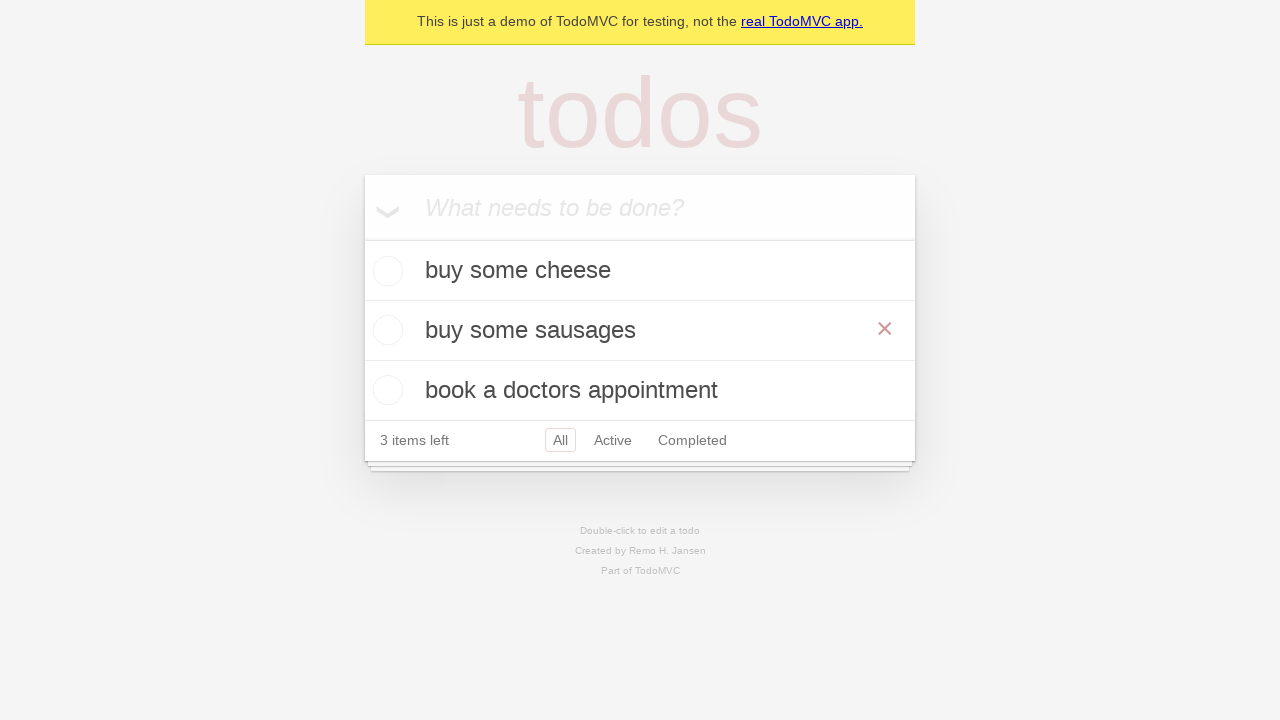

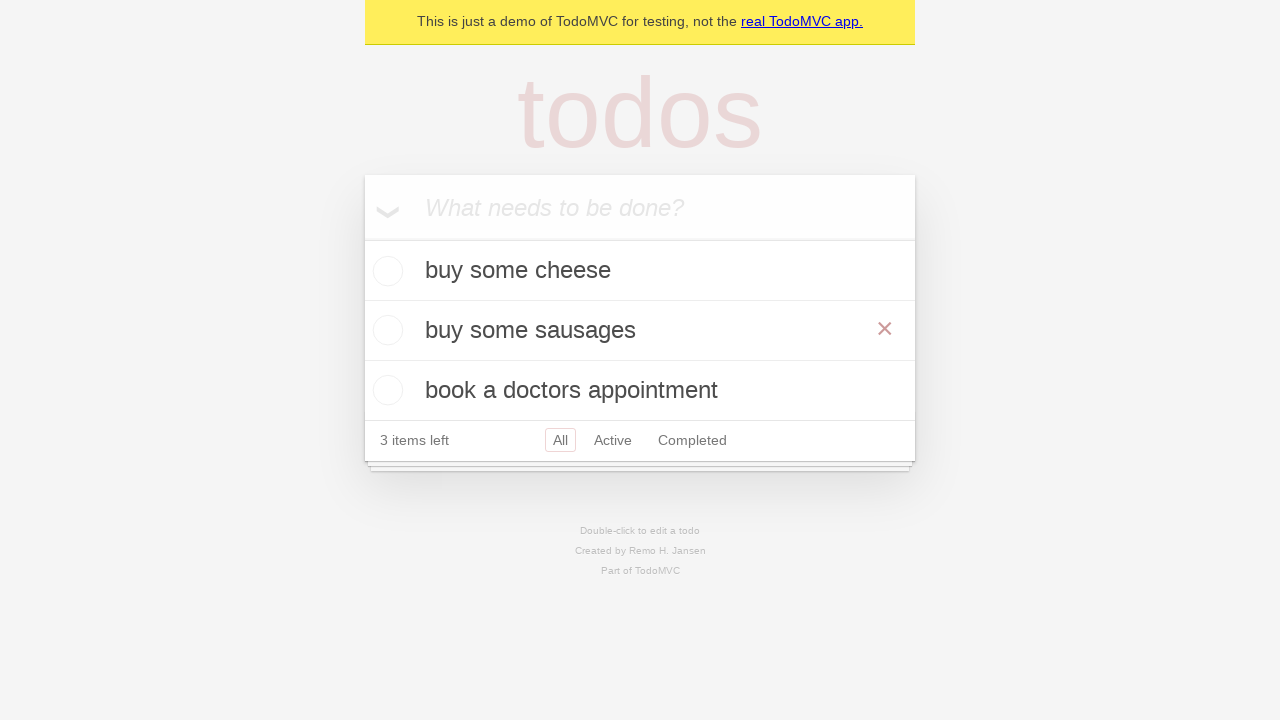